Tests JavaScript Alert by clicking the alert button, waiting for the alert to appear, and accepting it

Starting URL: http://the-internet.herokuapp.com/javascript_alerts

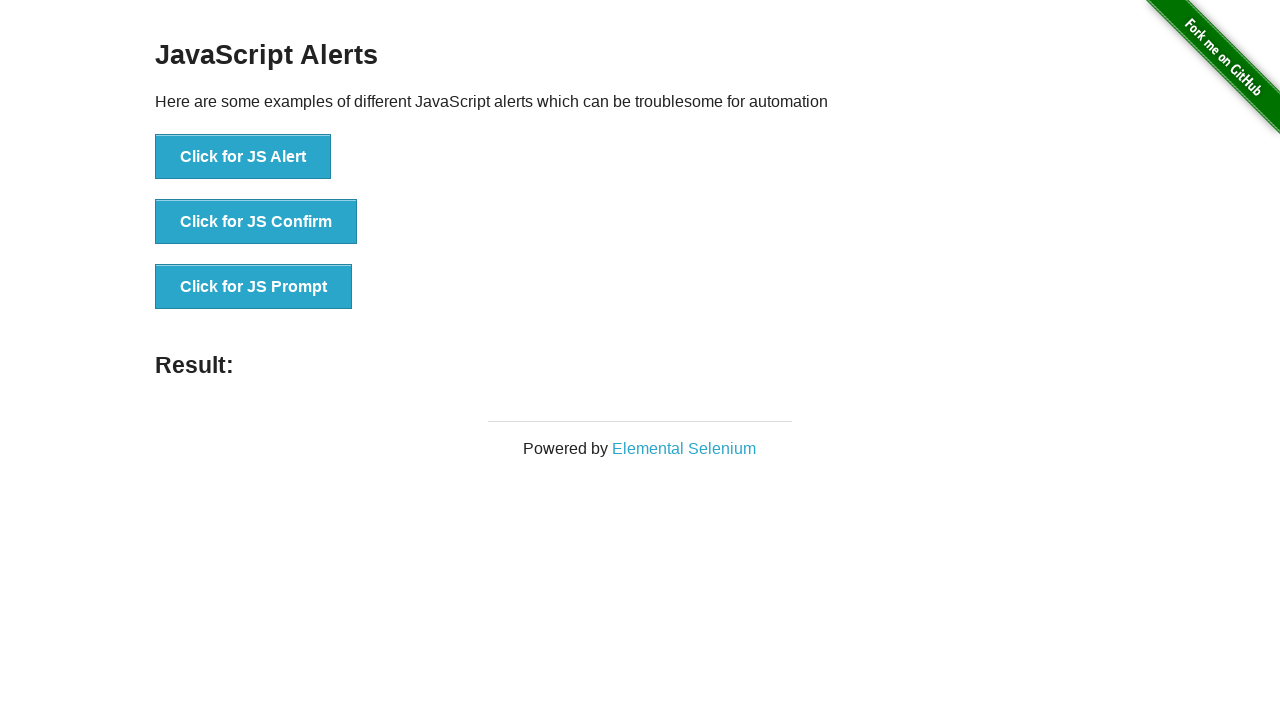

Clicked the JavaScript Alert button at (243, 157) on xpath=//button[@onclick='jsAlert()']
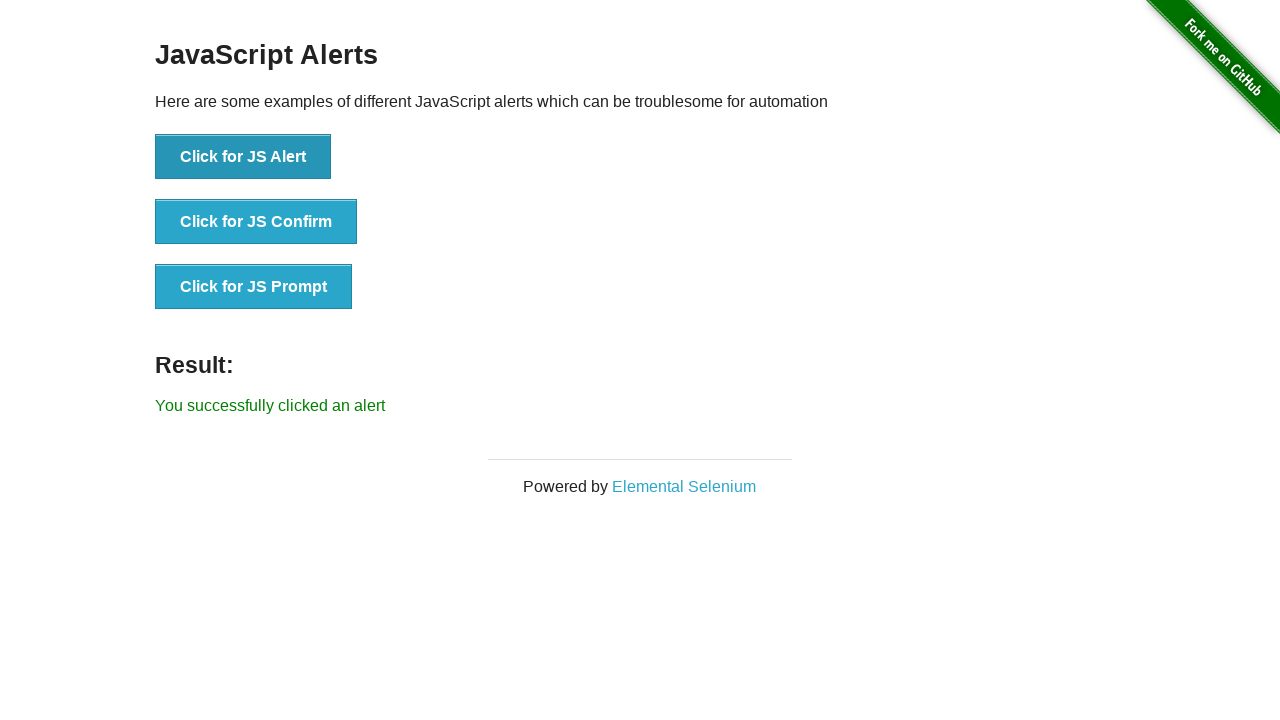

Set up dialog handler to accept alert
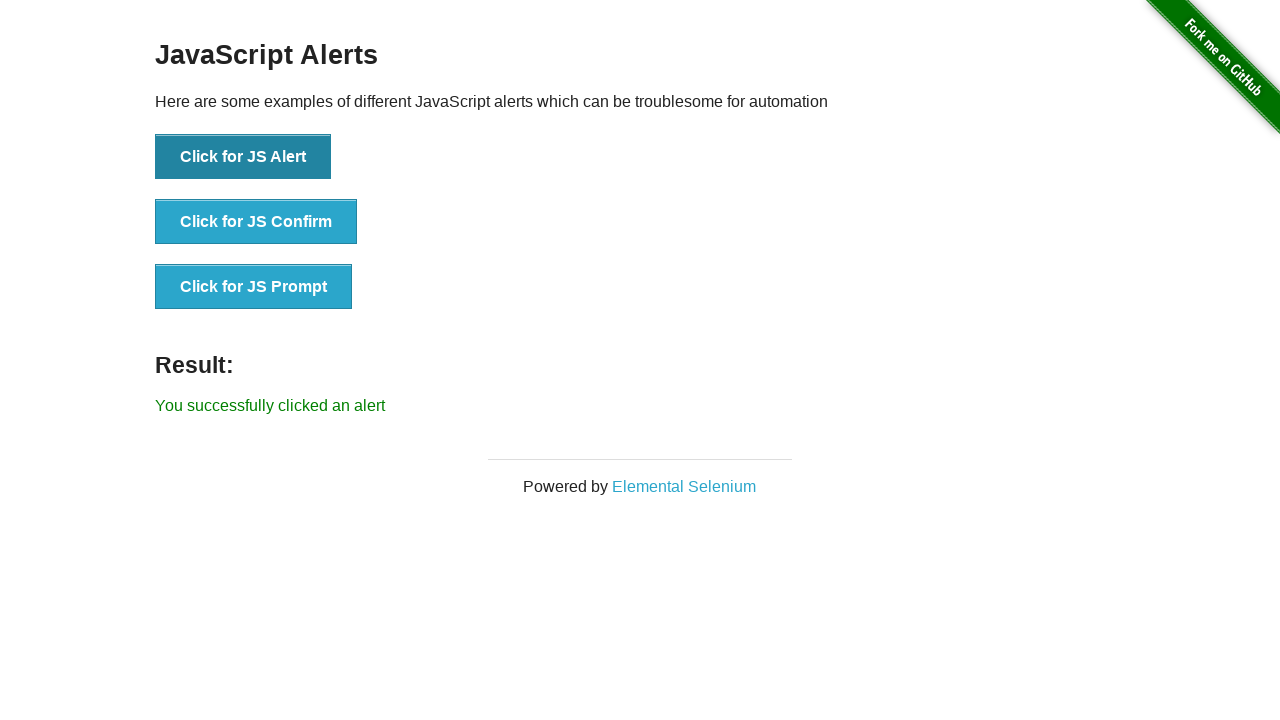

Alert was accepted and result text appeared
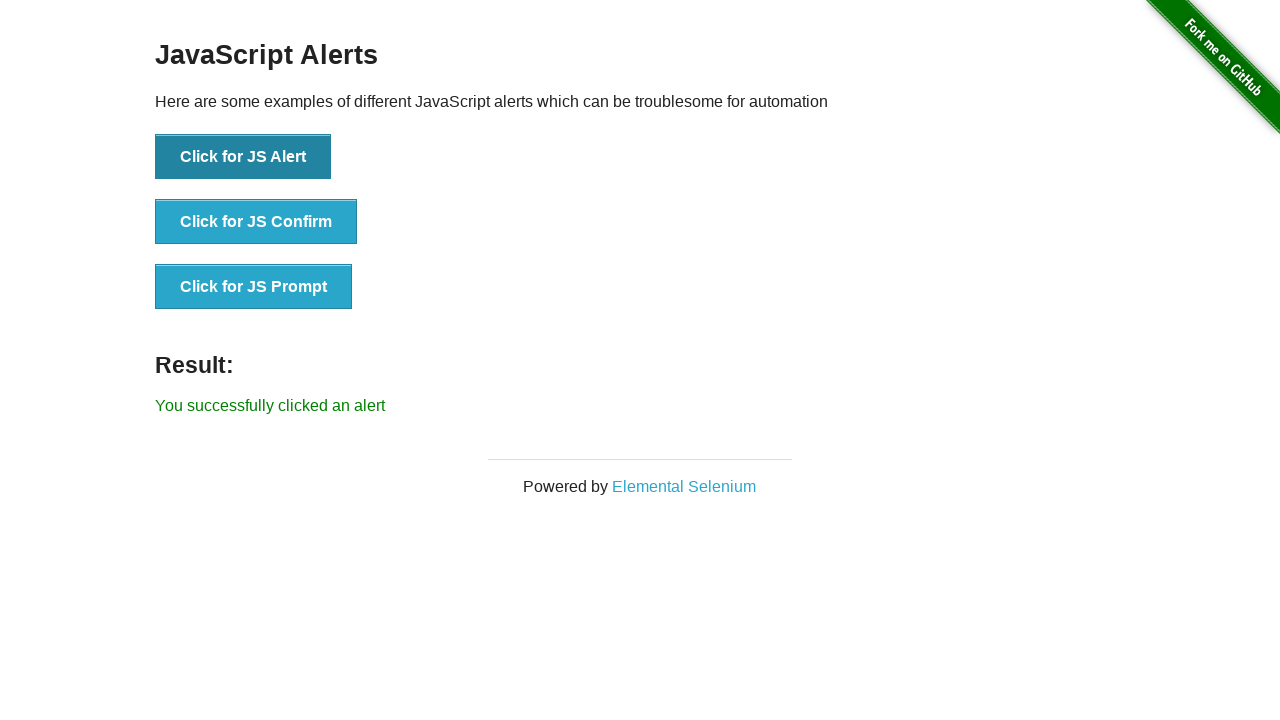

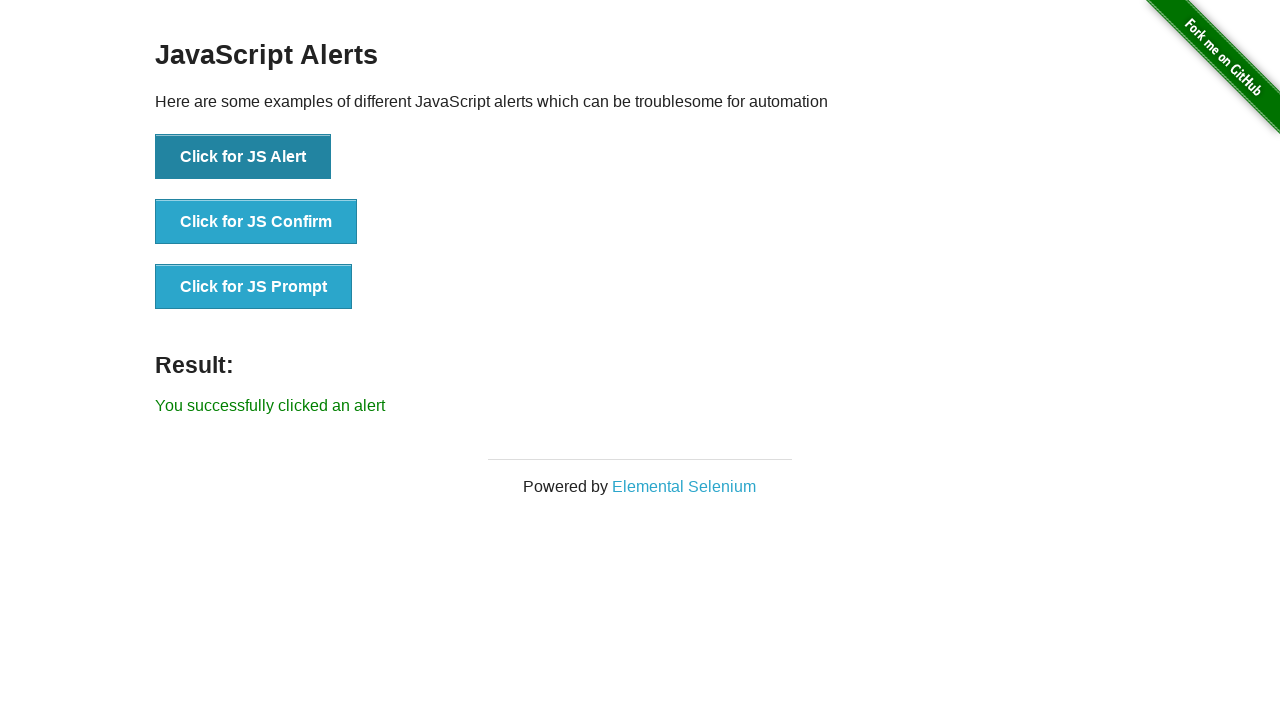